Tests JavaScript alert handling by clicking a button that triggers a JS alert, accepting the alert, and verifying the result message displays correctly

Starting URL: https://the-internet.herokuapp.com/javascript_alerts

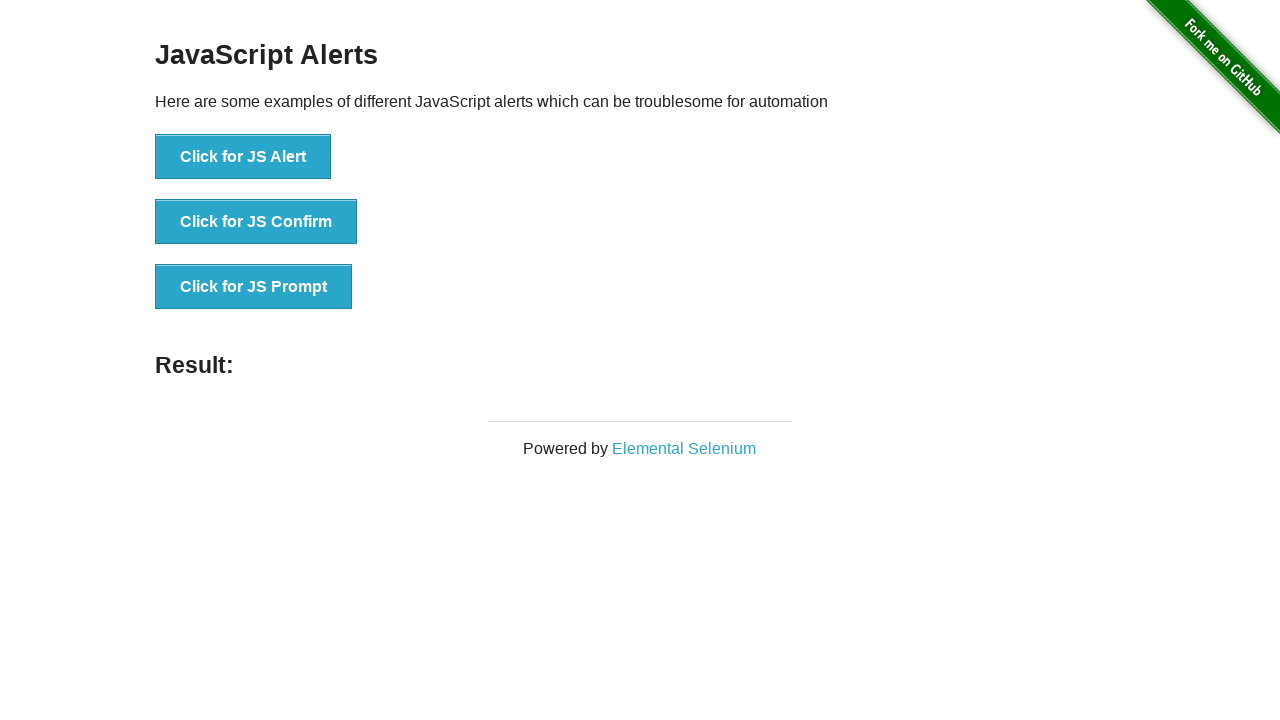

Set up dialog handler to accept alerts
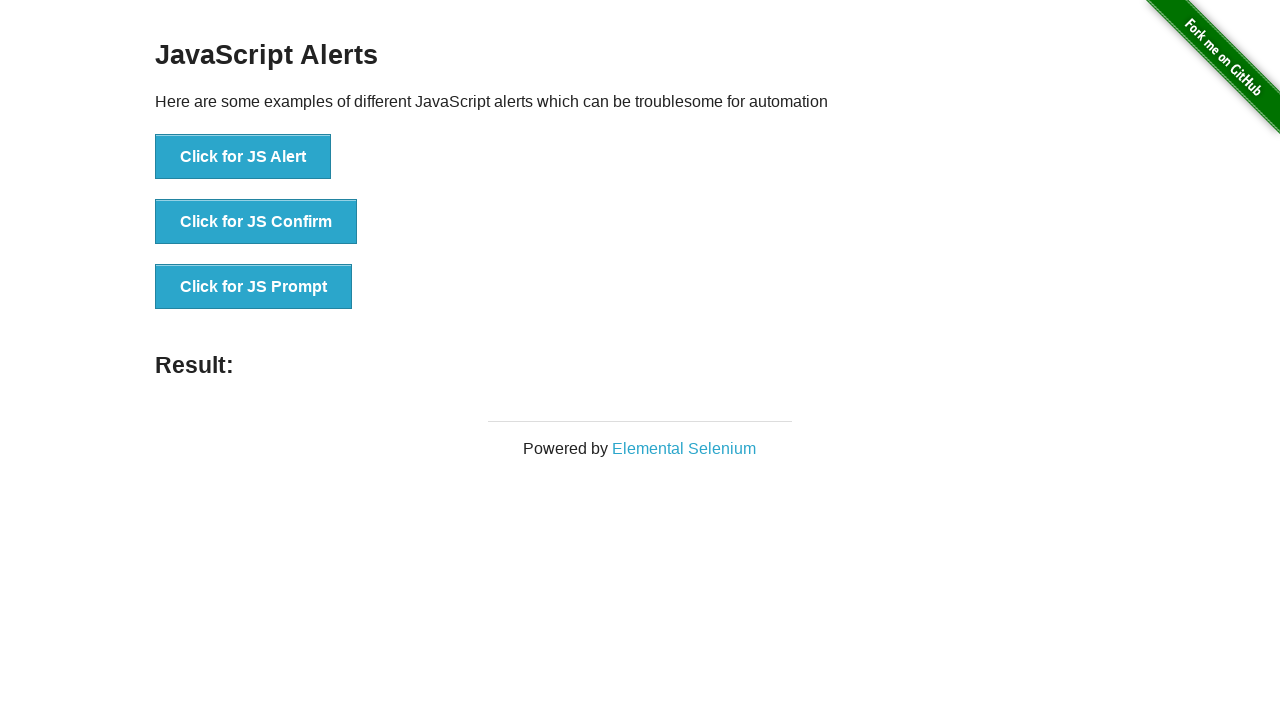

Clicked button to trigger JavaScript alert at (243, 157) on xpath=//*[text()='Click for JS Alert']
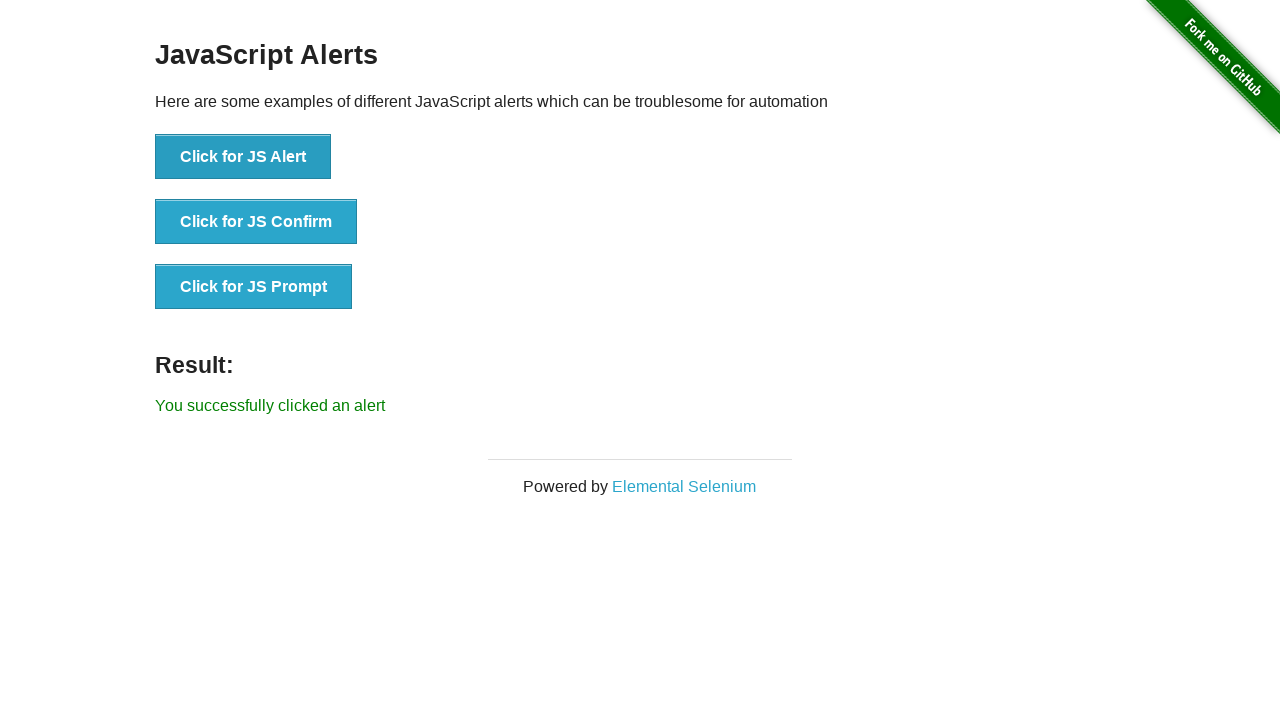

Result element appeared on page
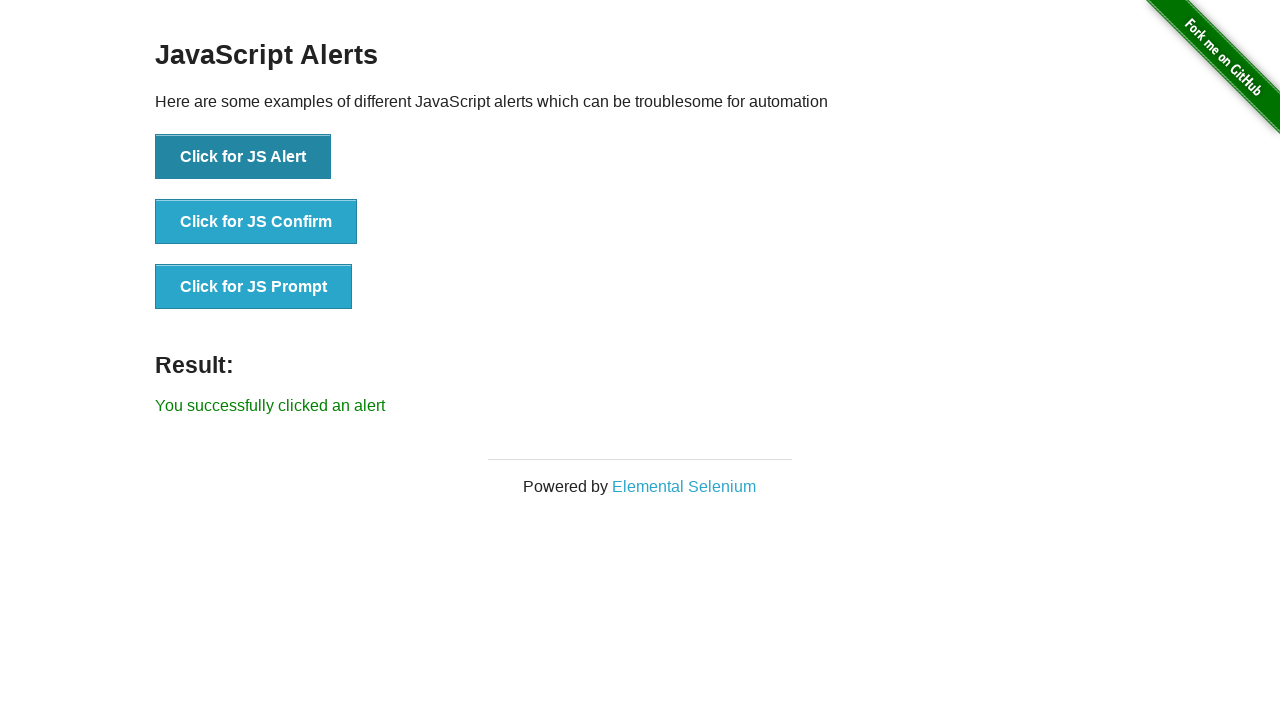

Verified result message: 'You successfully clicked an alert'
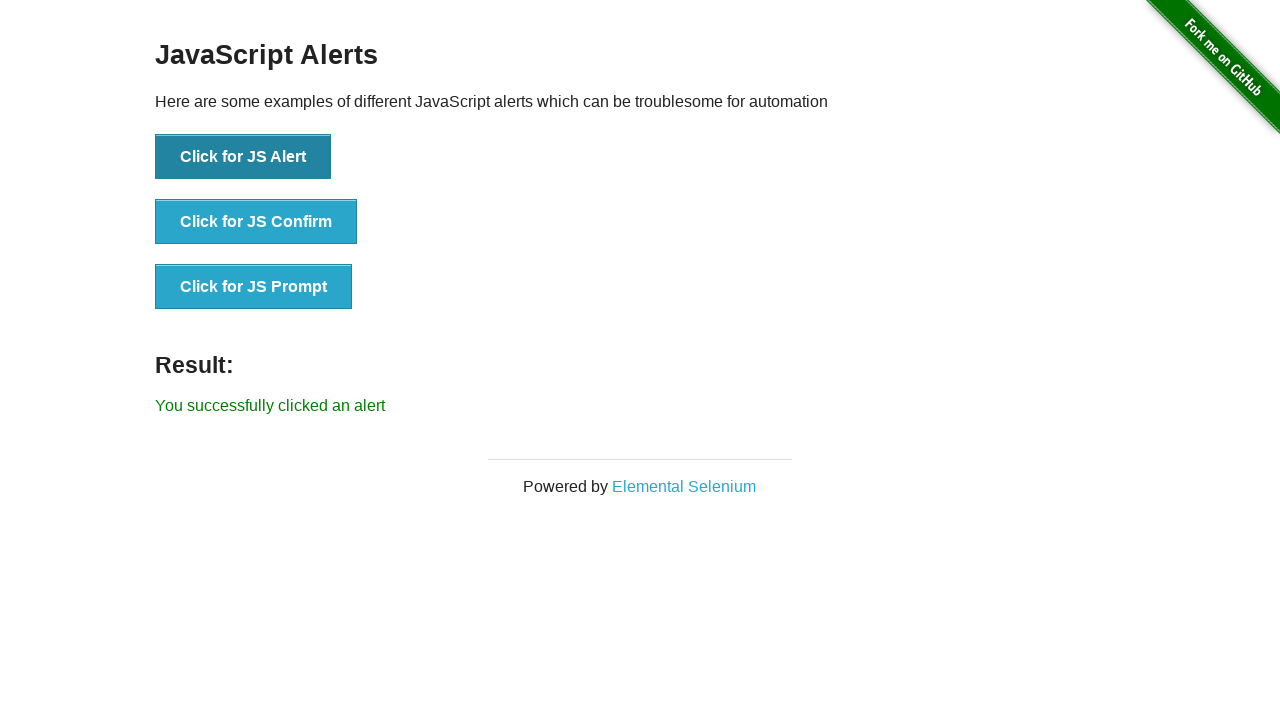

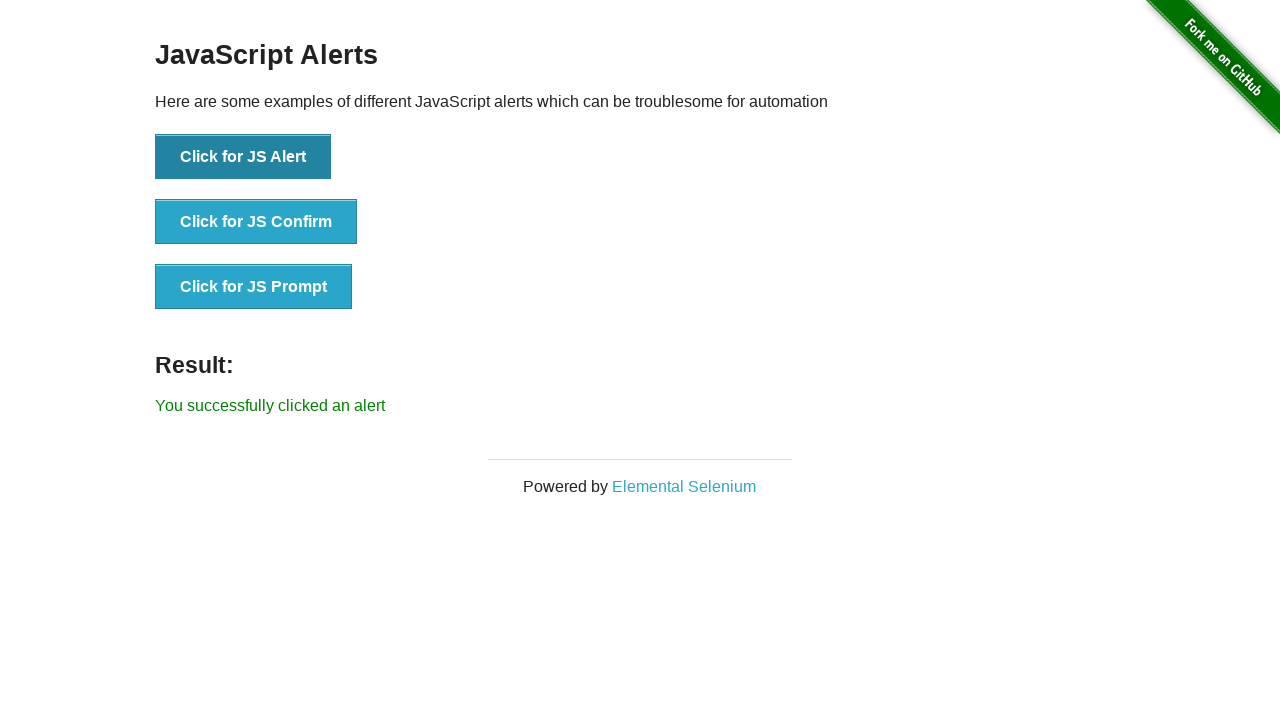